Tests table element access by locating a specific cell in a table using CSS selectors and verifying its text content contains "Canada"

Starting URL: https://www.w3schools.com/css/css_table.asp

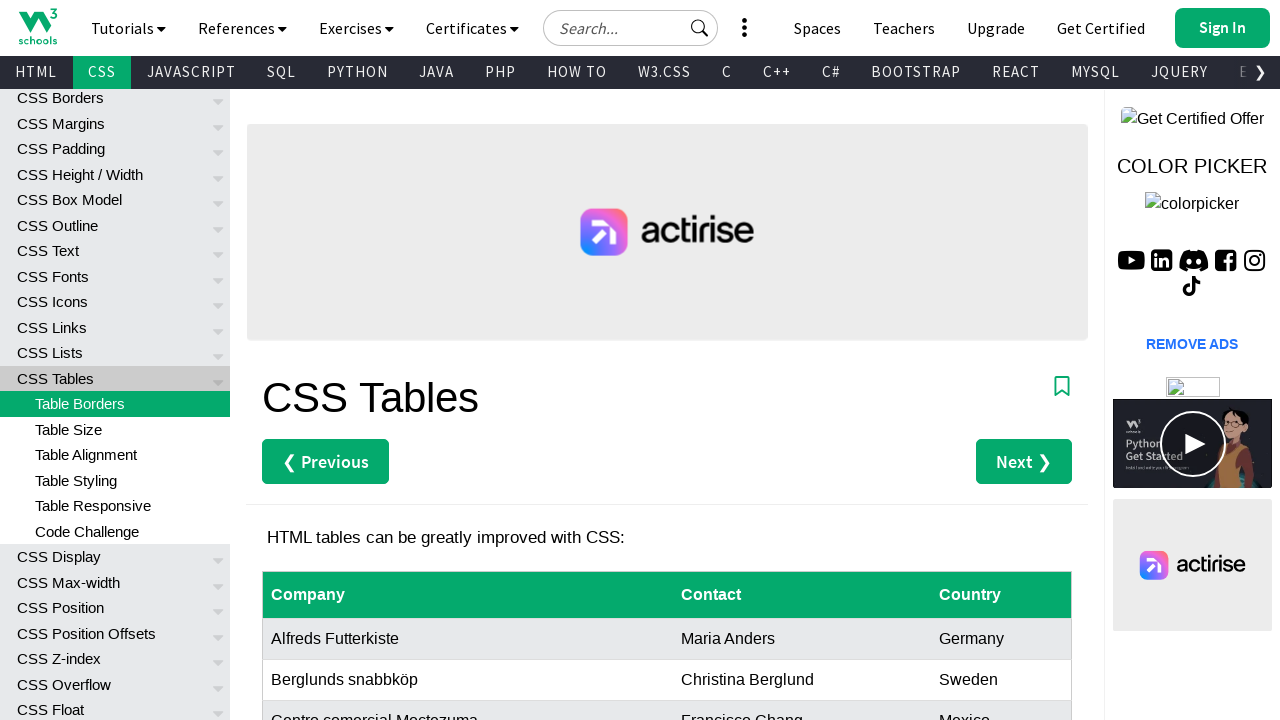

Navigated to W3Schools CSS table page
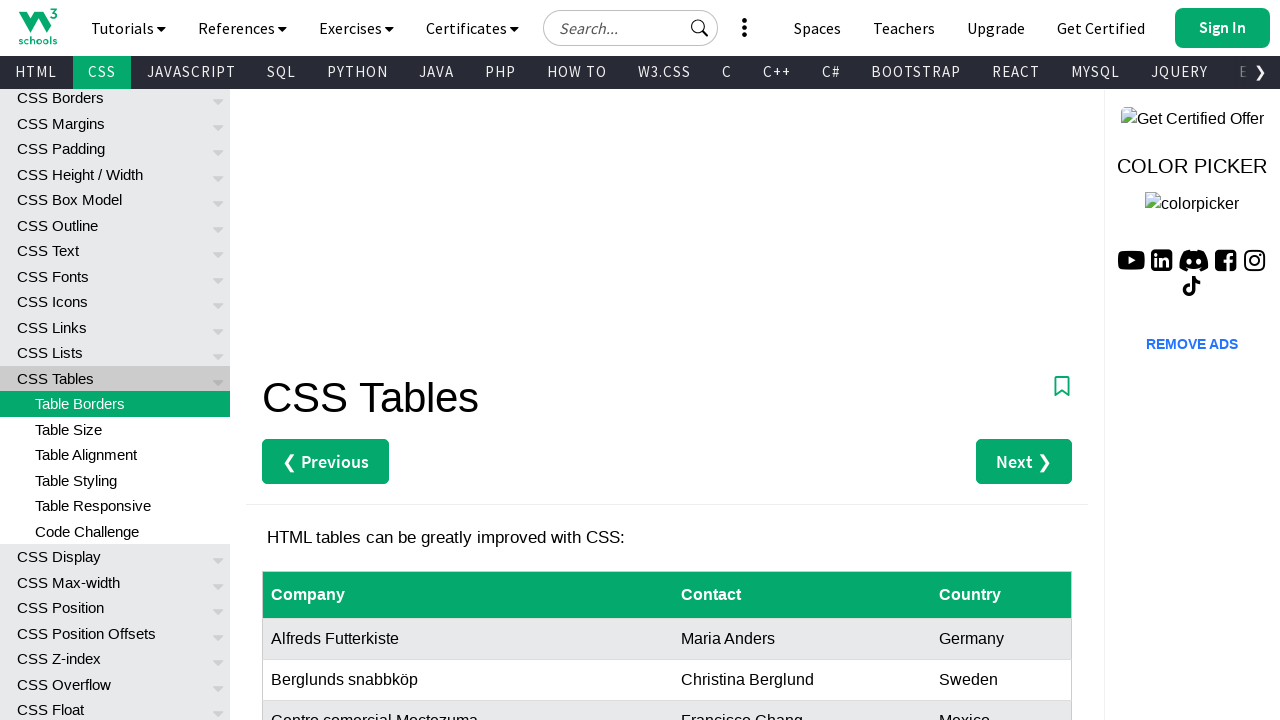

Located table cell at row 8, column 3 using CSS selector
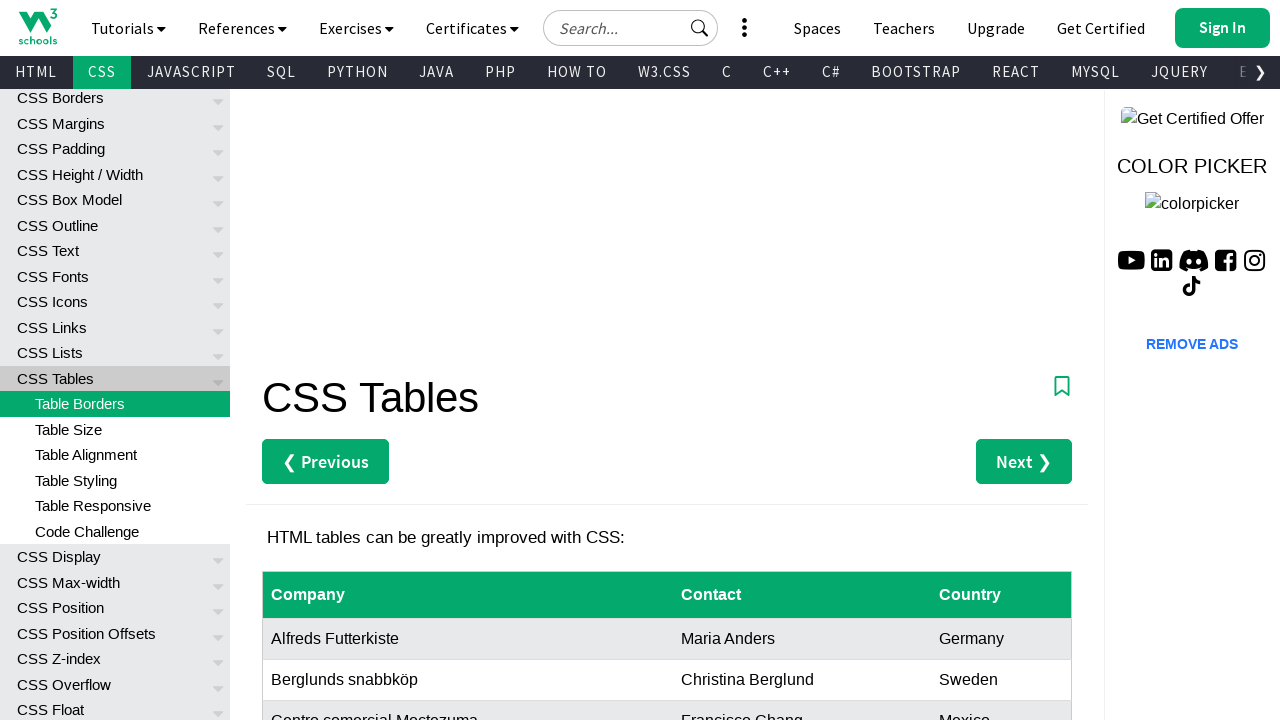

Confirmed table cell is visible
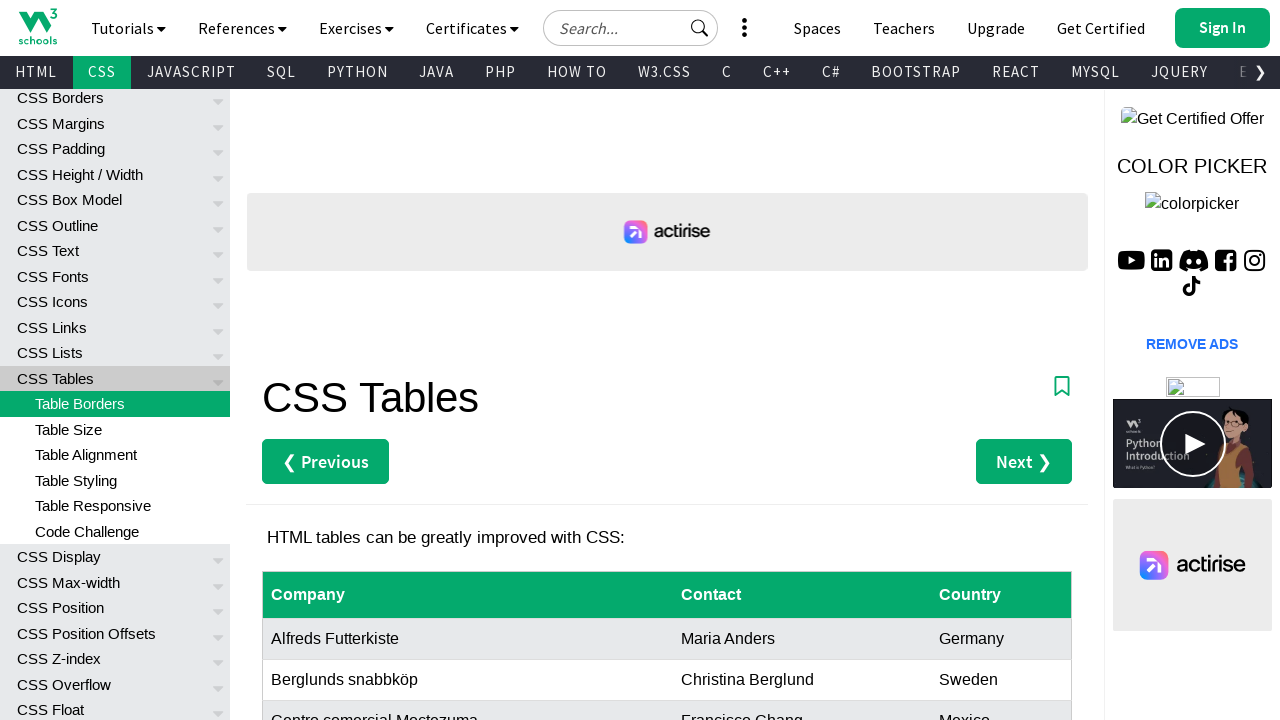

Retrieved text content from table cell: 'Canada'
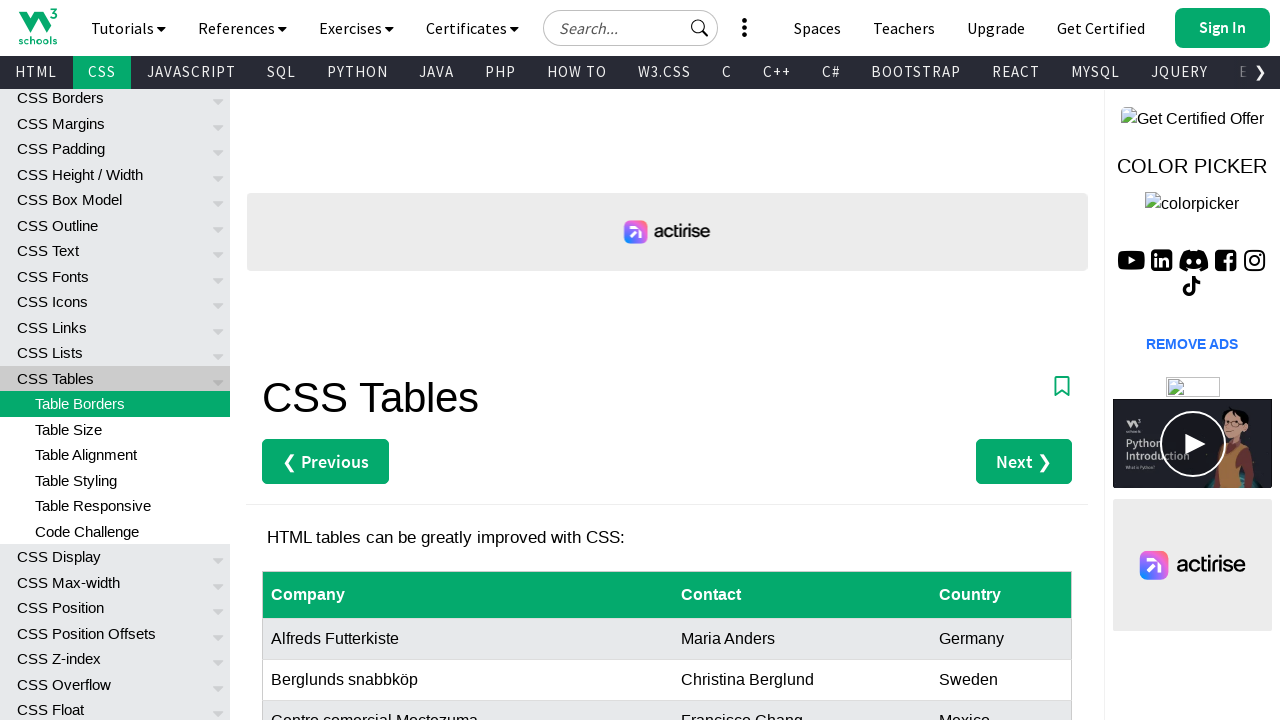

Verified cell text equals 'Canada'
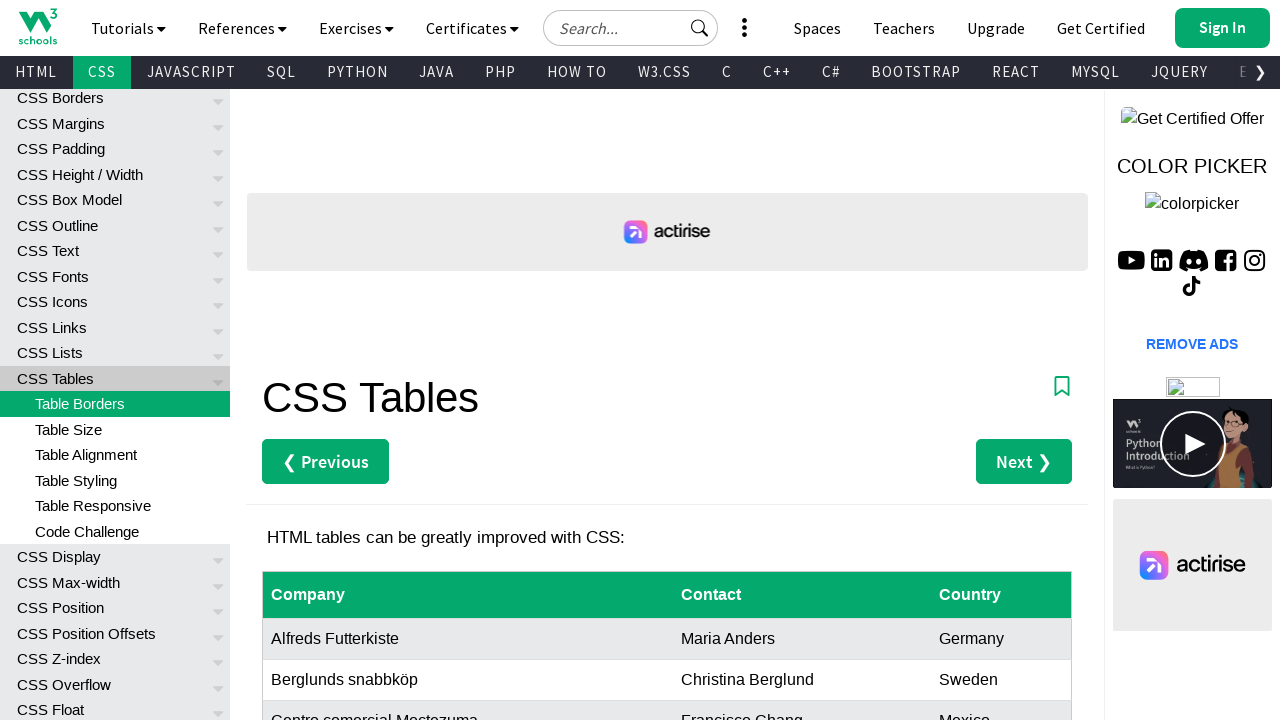

Verified cell text contains substring 'nad'
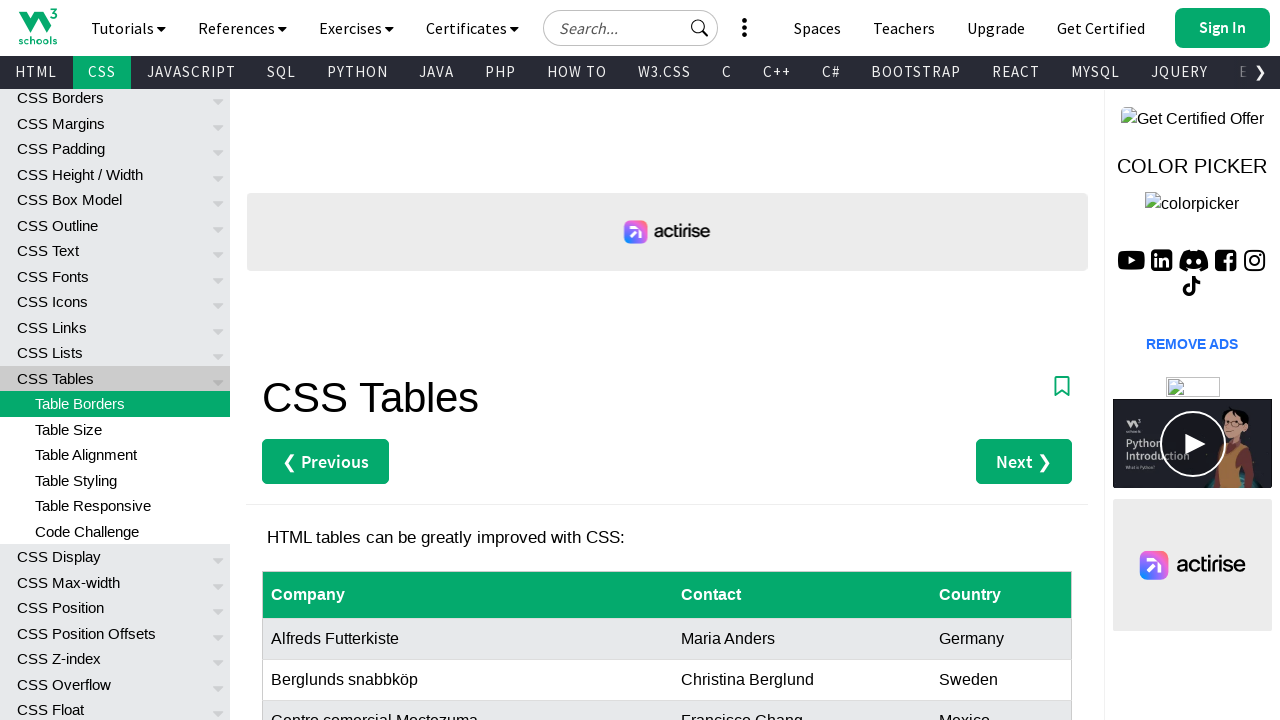

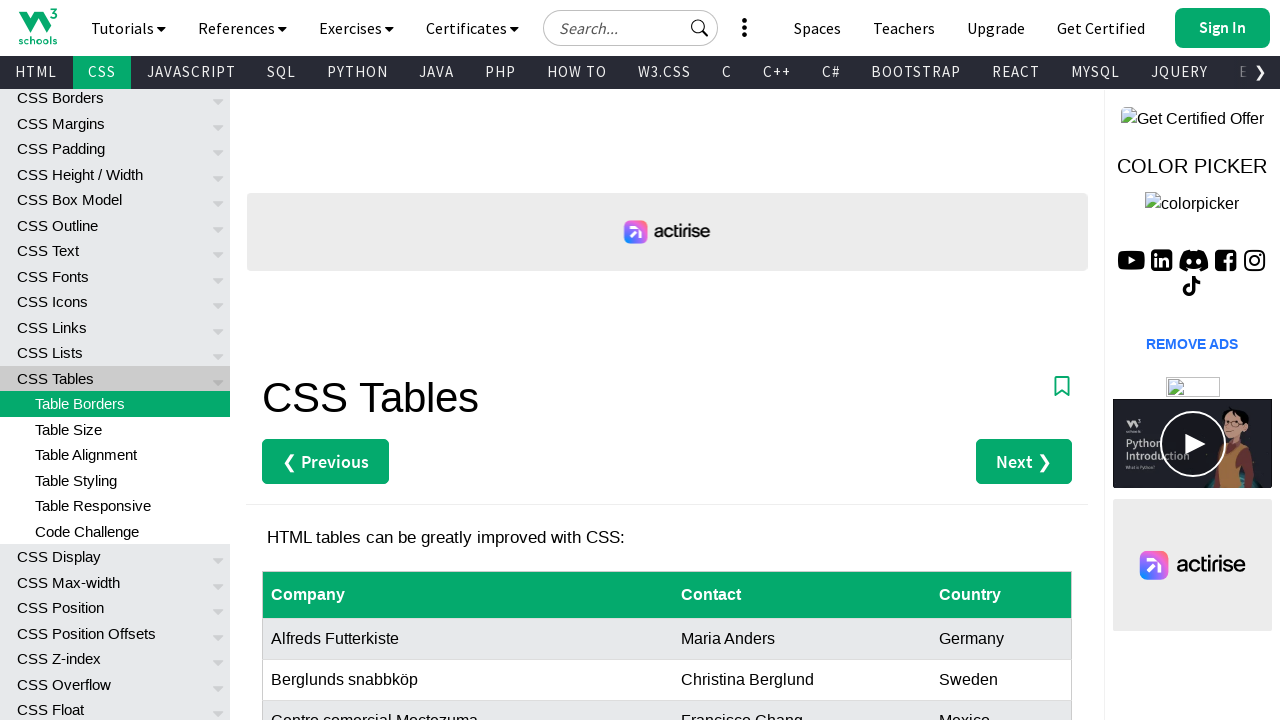